Tests right-click context menu functionality by right-clicking on an element to open a context menu, selecting the Delete option, and accepting the resulting alert dialog

Starting URL: https://swisnl.github.io/jQuery-contextMenu/demo.html

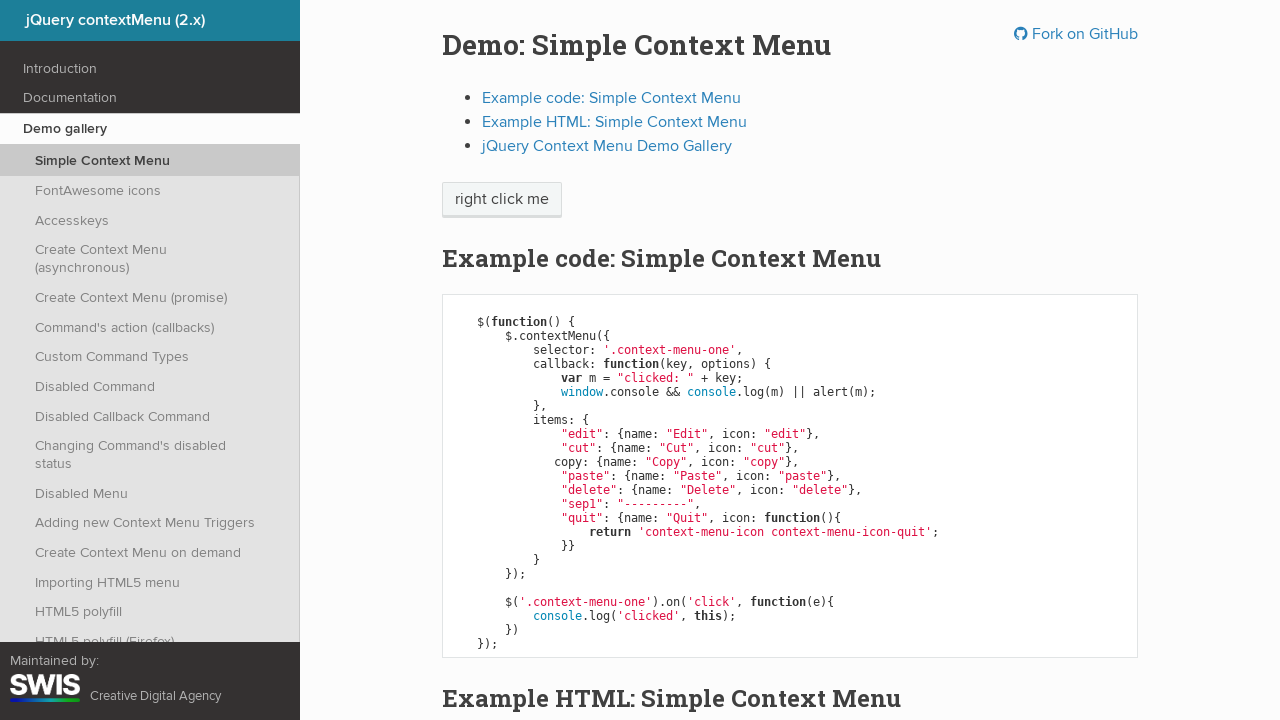

Navigated to jQuery contextMenu demo page
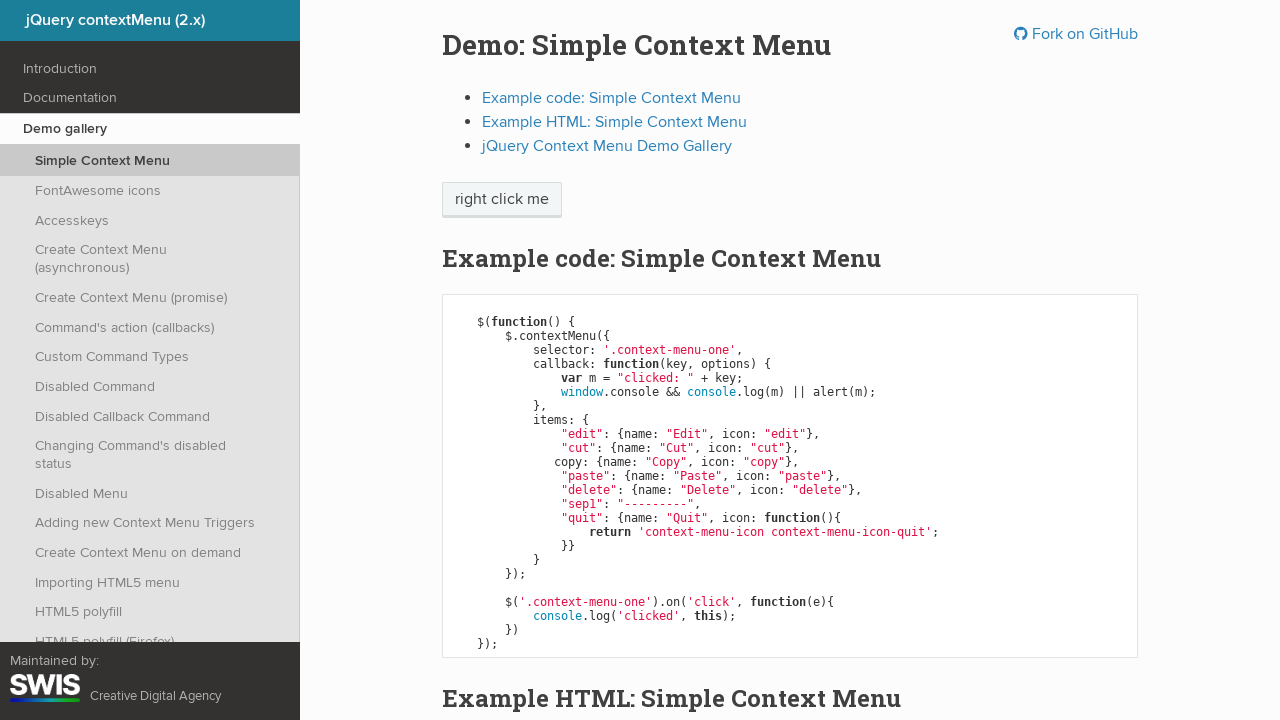

Right-clicked on 'right click me' element to open context menu at (502, 200) on //span[contains(.,'right click me')]
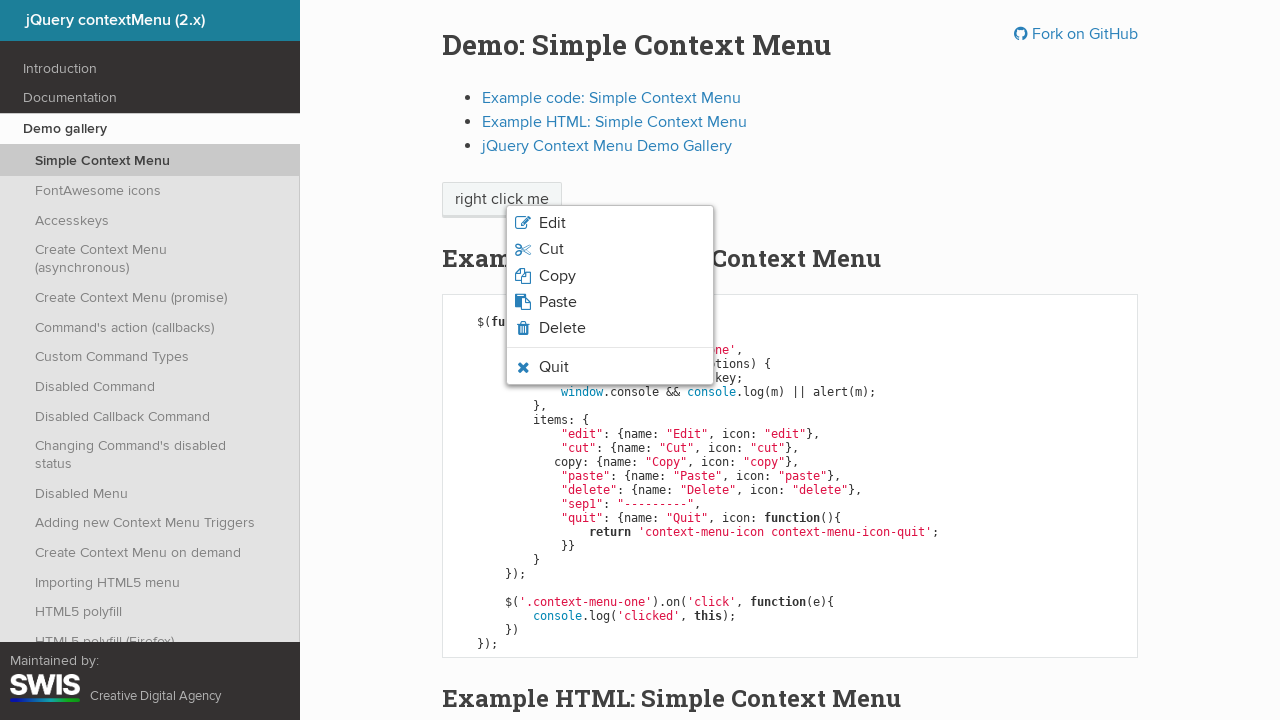

Clicked Delete option from context menu at (610, 328) on xpath=//li[contains(.,'Delete')]
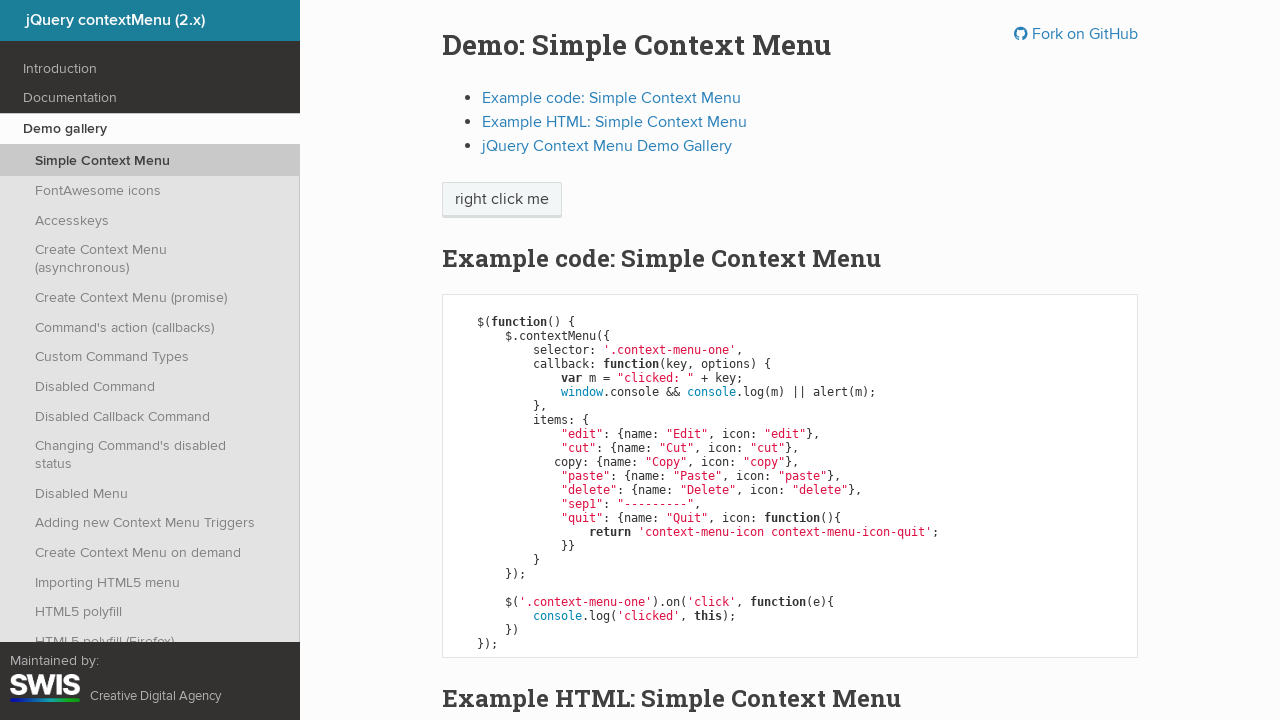

Set up dialog handler to accept alert
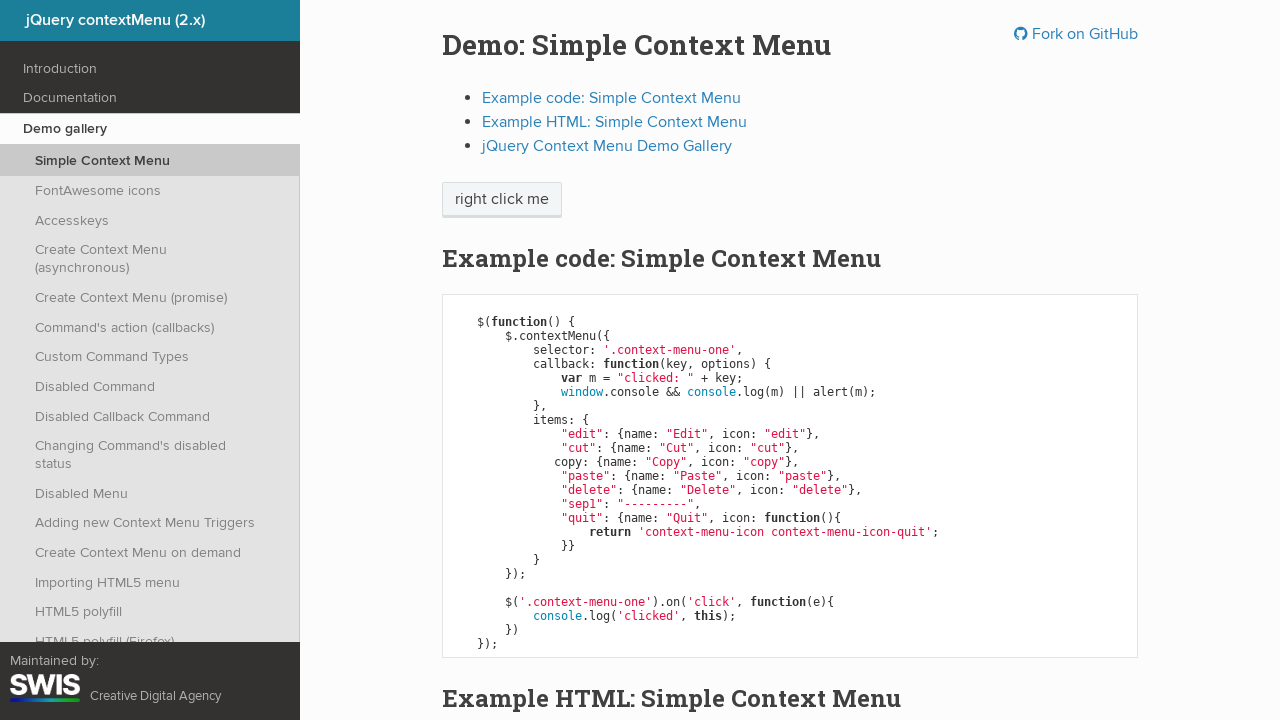

Waited for alert to appear and be handled
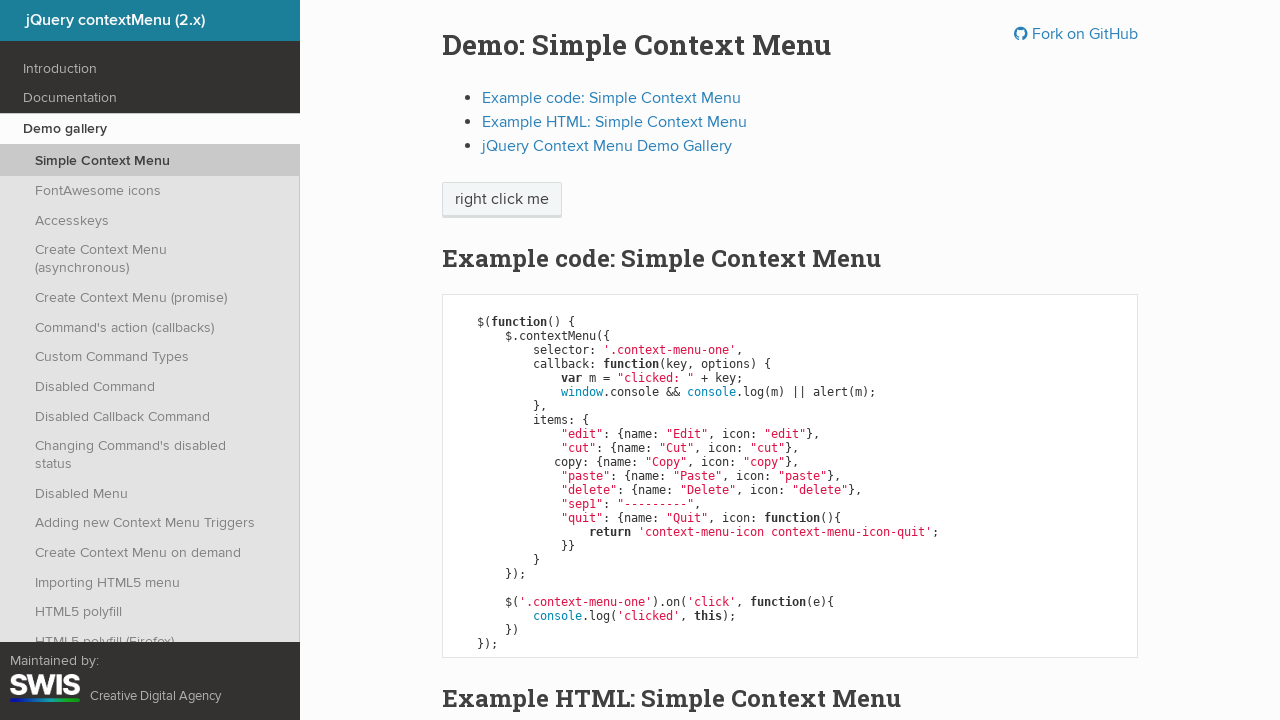

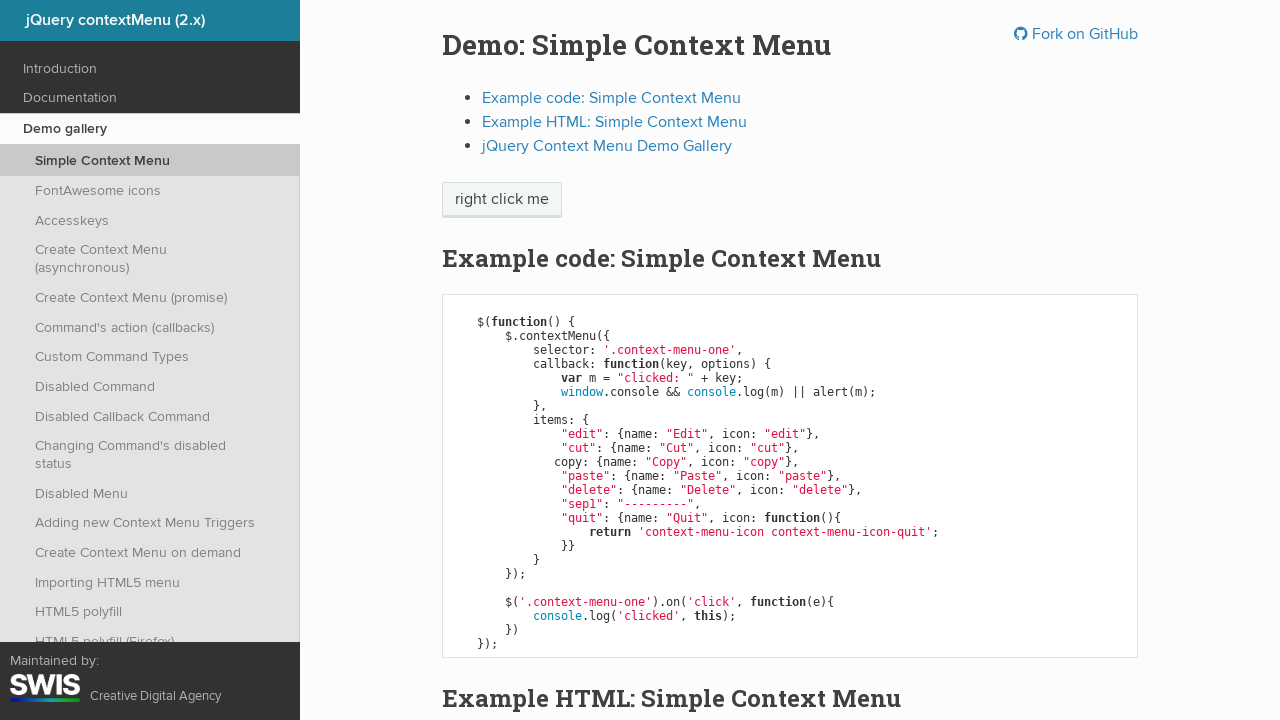